Tests different button click types including double-click, right-click, and regular click, then verifies success messages are displayed

Starting URL: https://demoqa.com/buttons

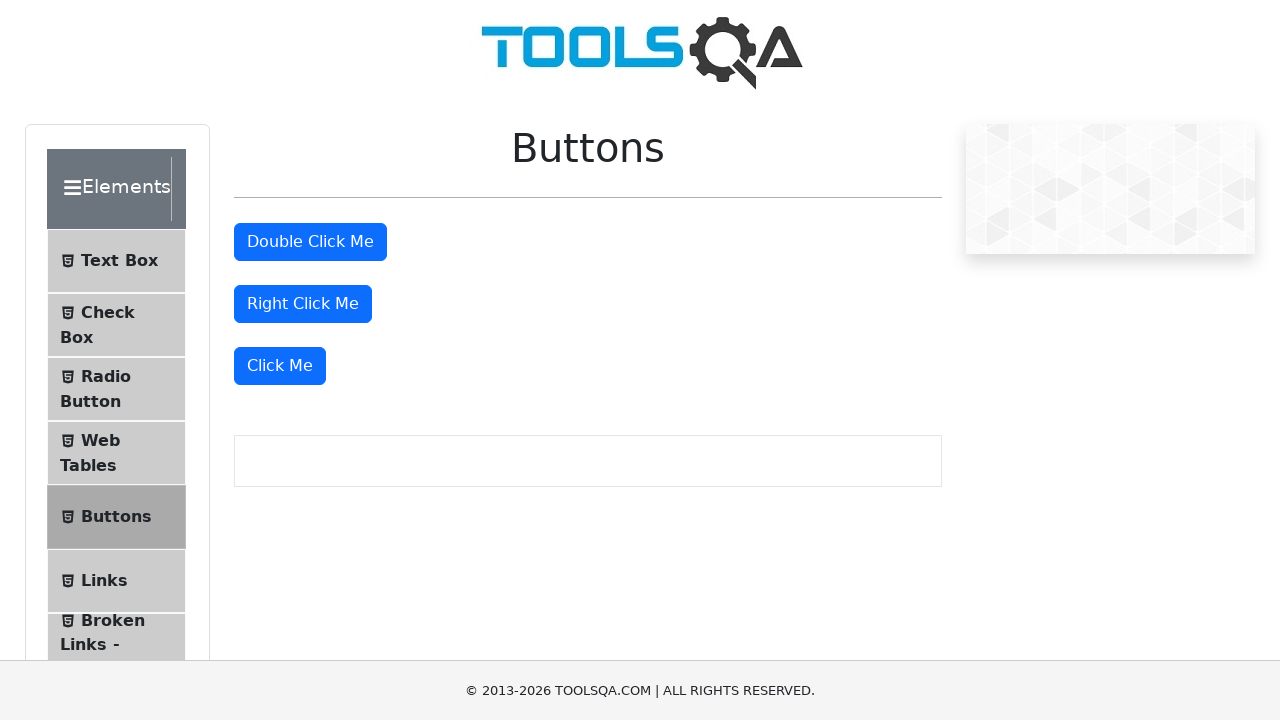

Double-clicked the double click button at (310, 242) on #doubleClickBtn
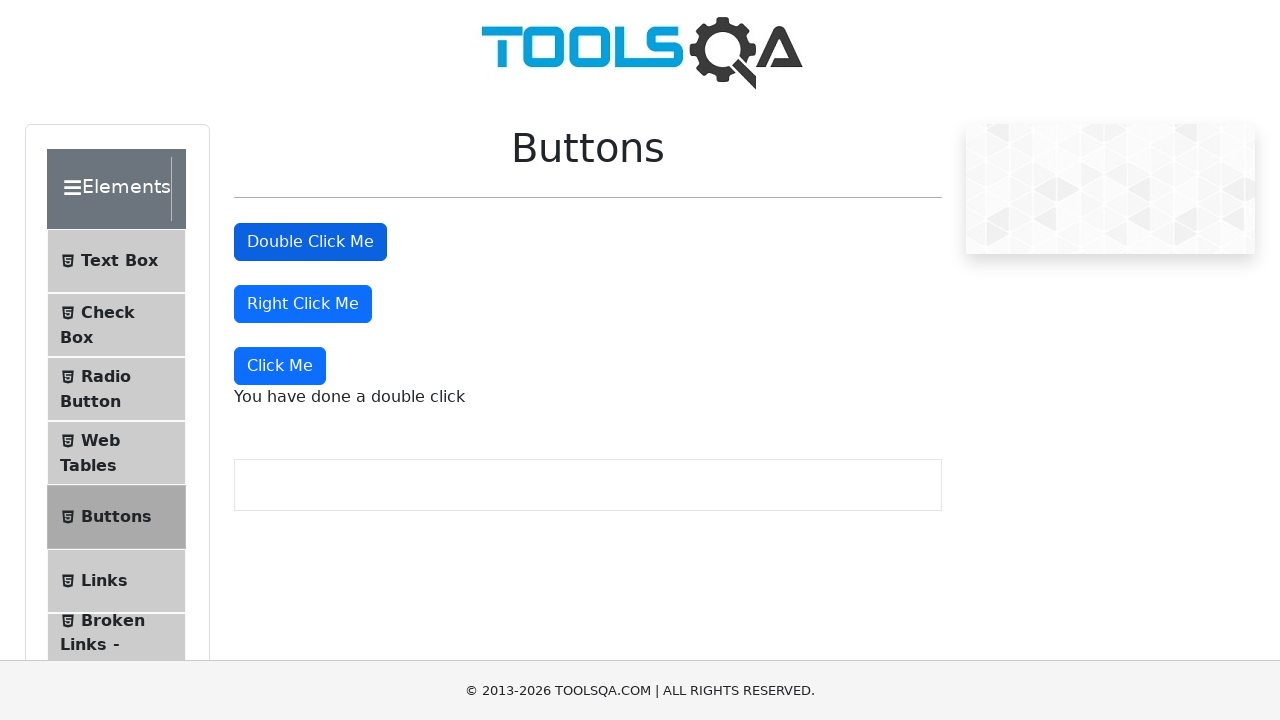

Right-clicked the right click button at (303, 304) on #rightClickBtn
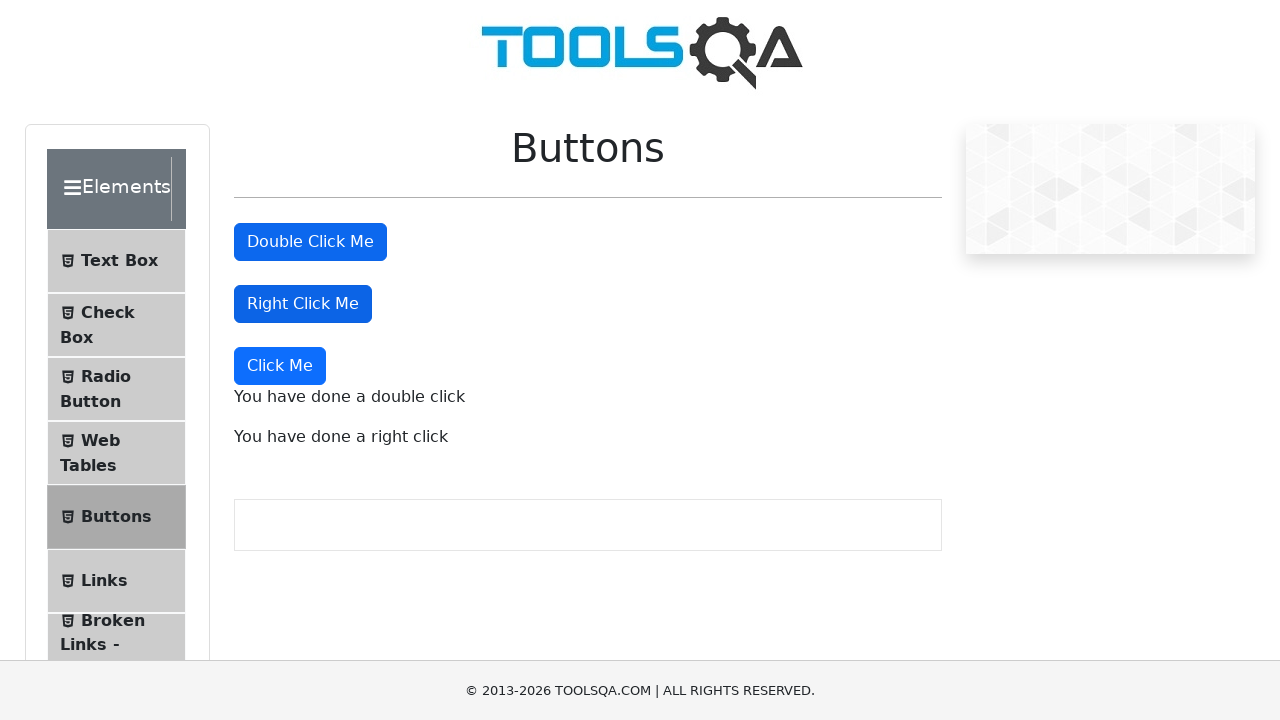

Clicked the 'Click Me' button at (280, 366) on xpath=//button[text()='Click Me']
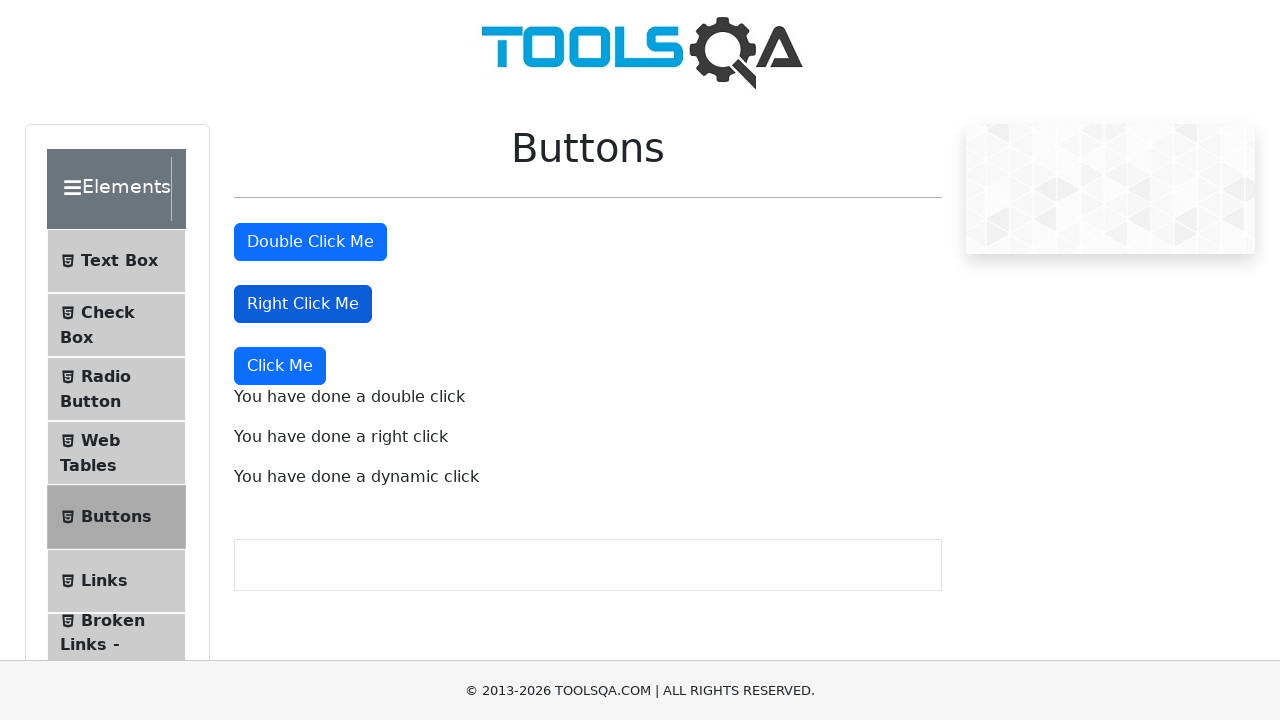

Double-click success message appeared
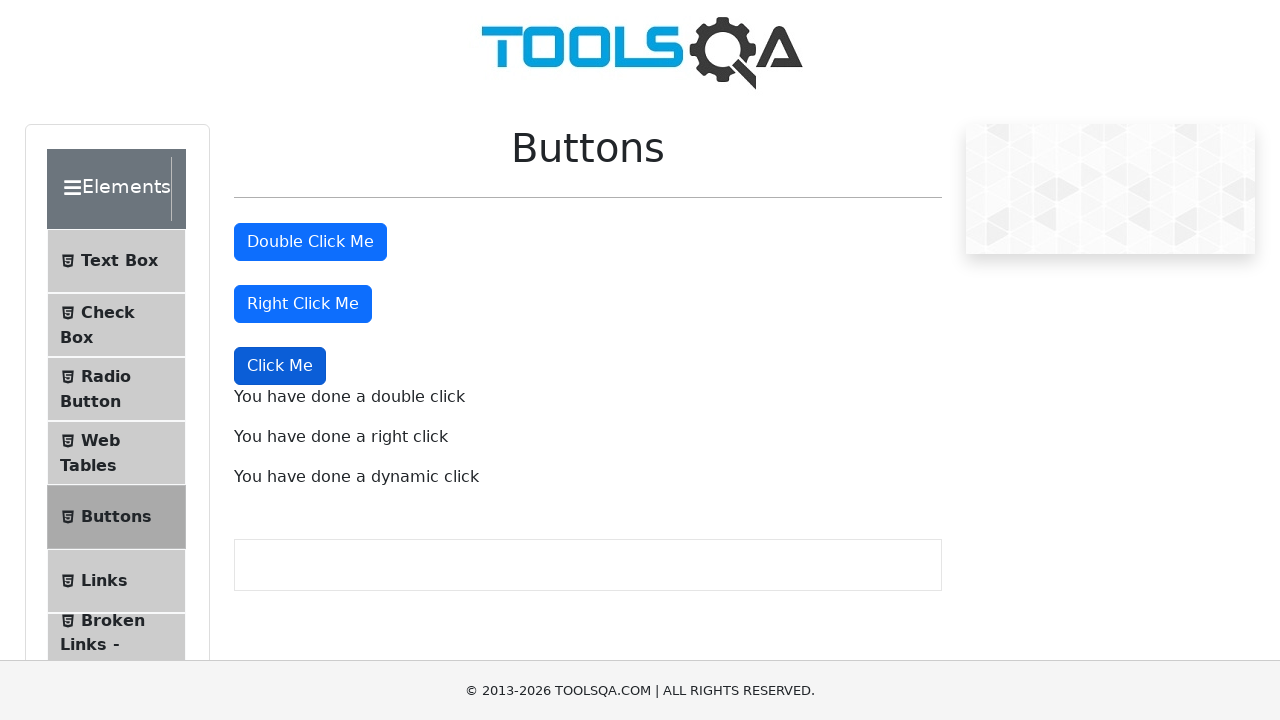

Right-click success message appeared
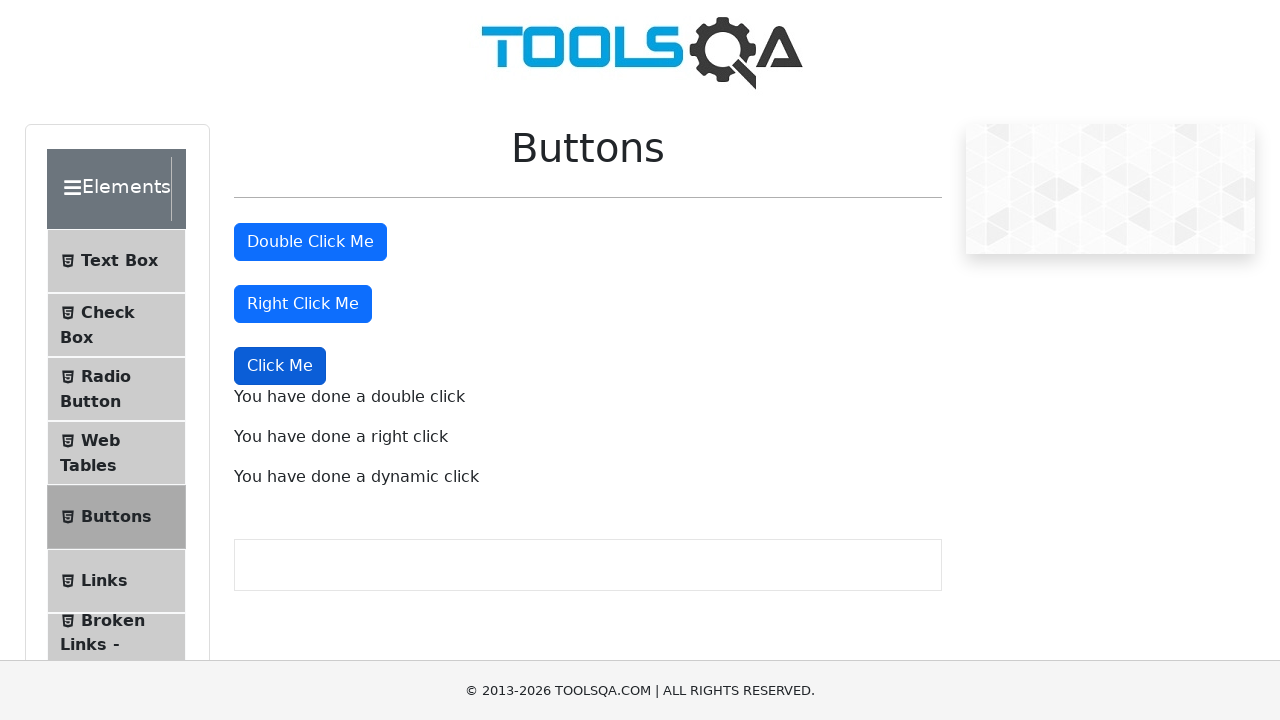

Regular click success message appeared
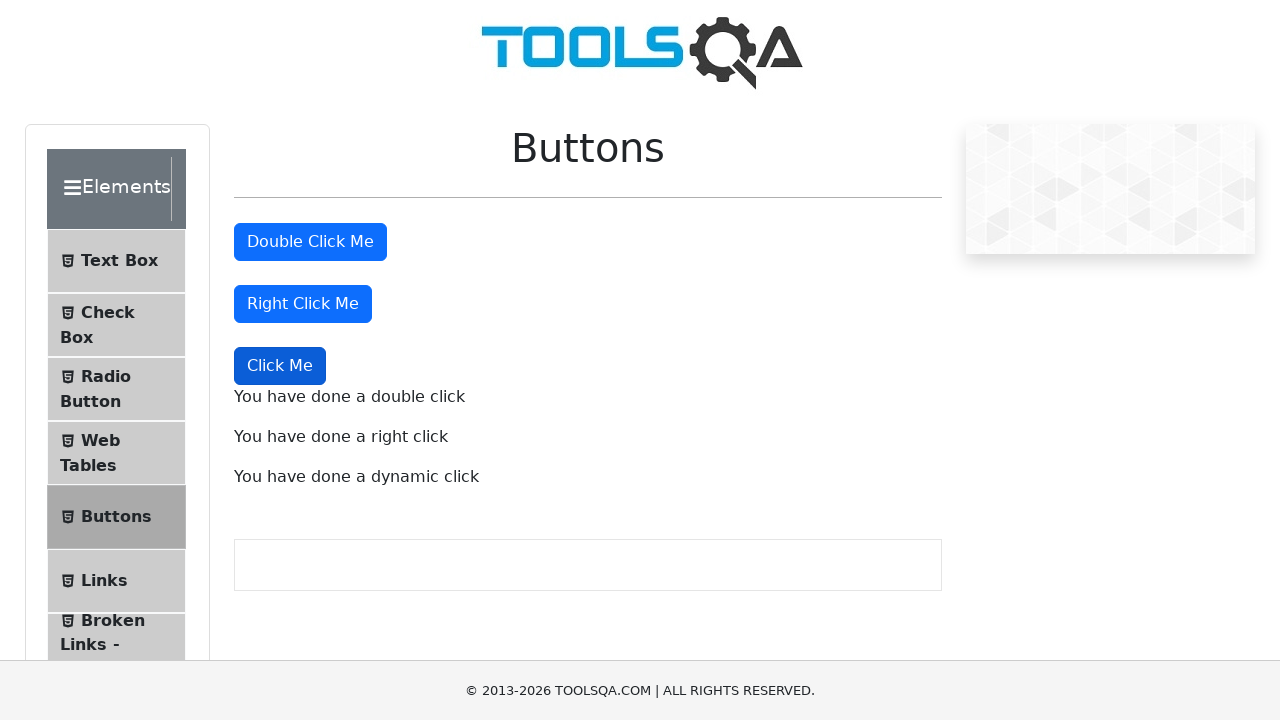

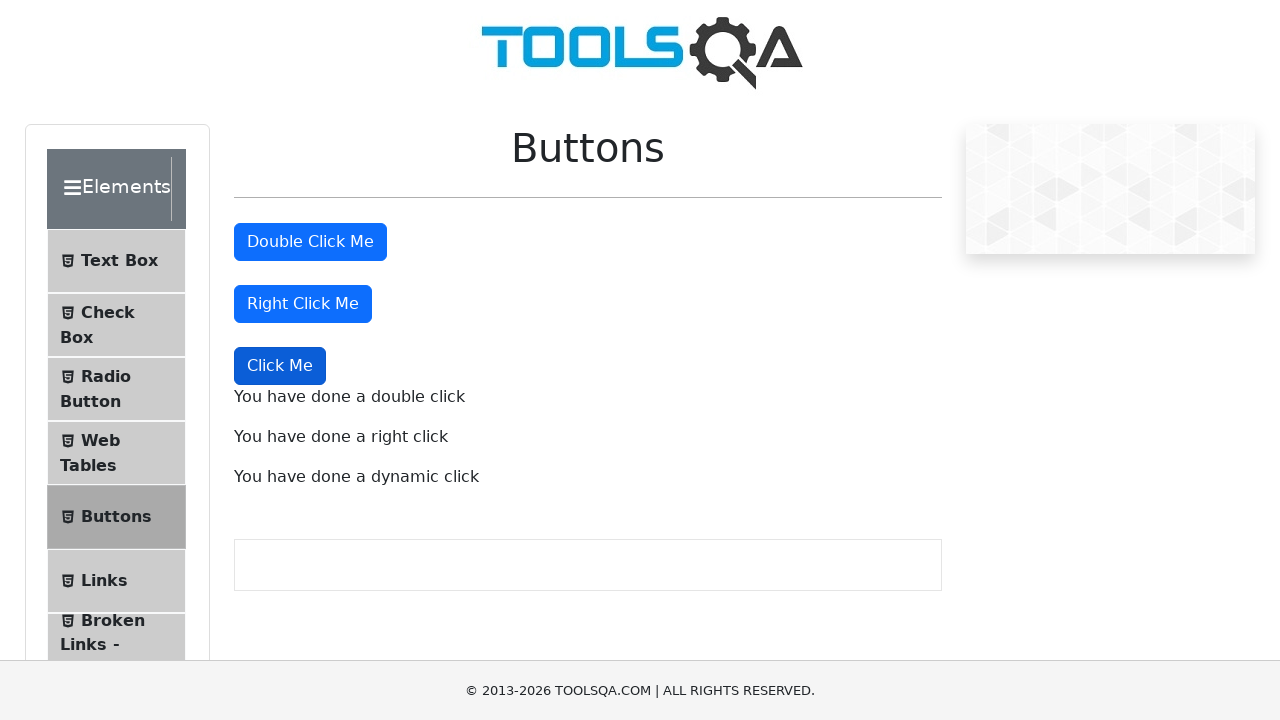